Tests dynamic button color change by clicking a button and verifying its CSS color property changes

Starting URL: https://demoqa.com/dynamic-properties

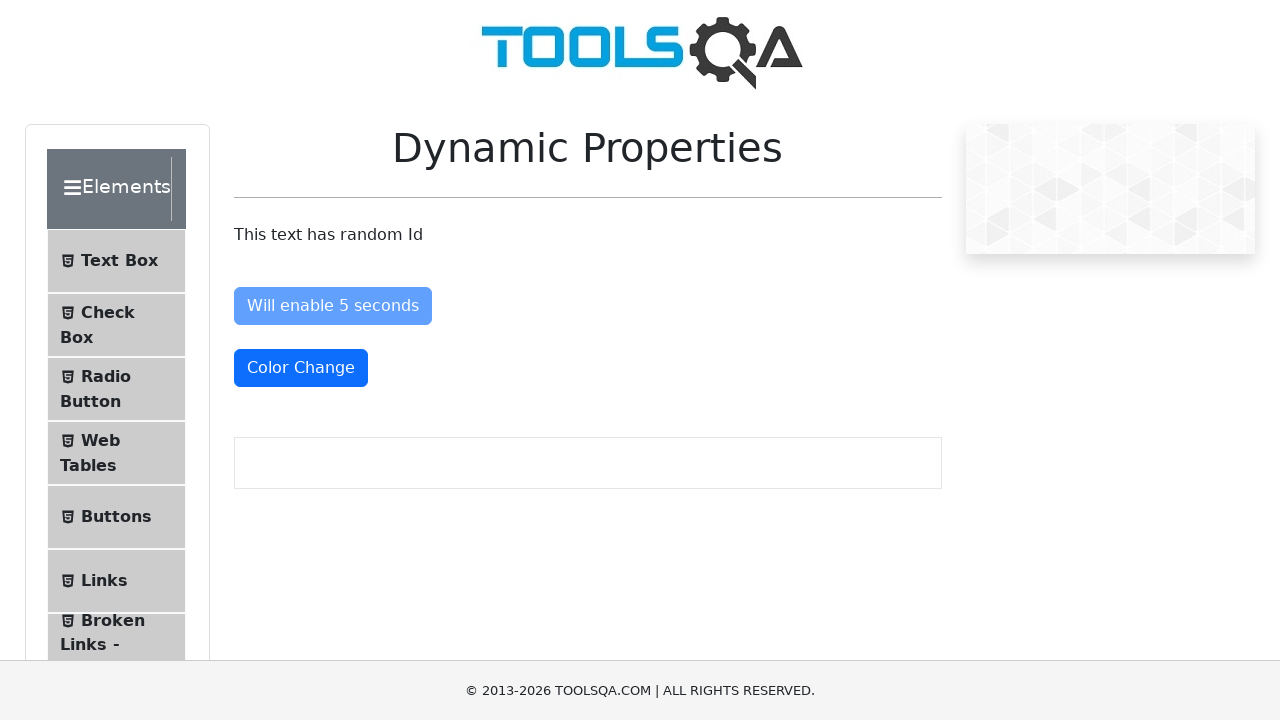

Navigated to DemoQA dynamic properties page
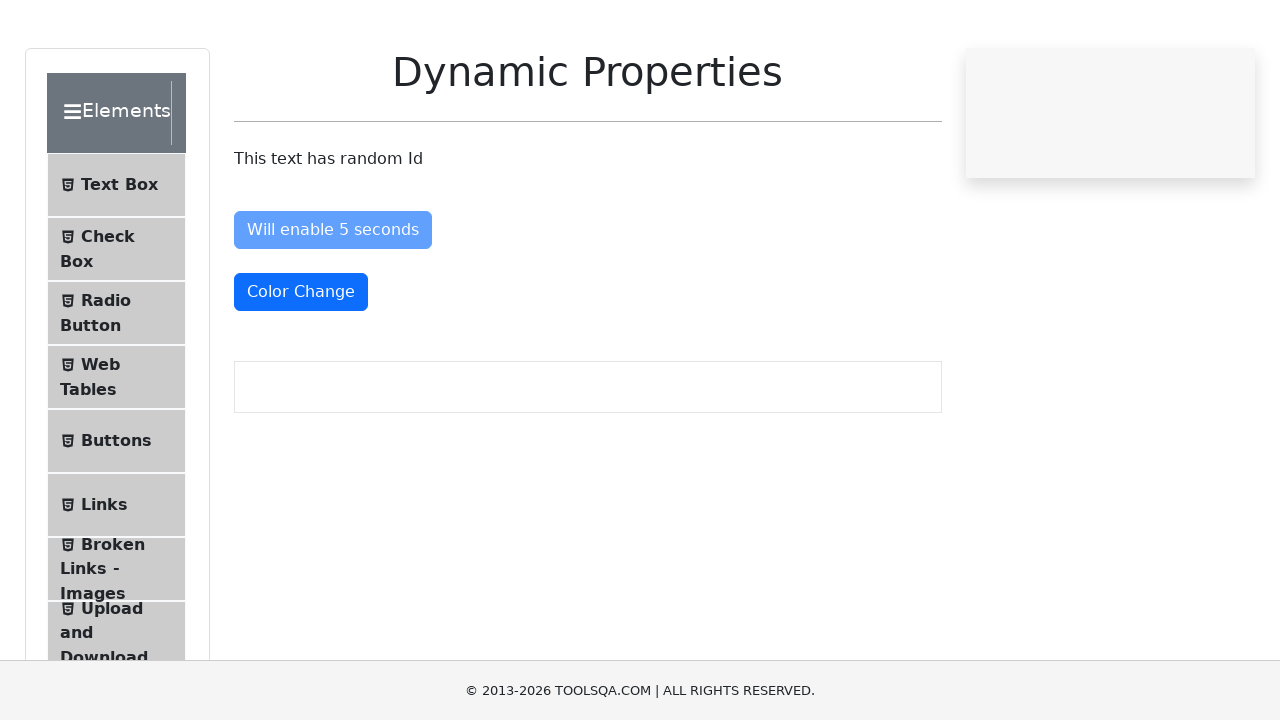

Color change button became visible
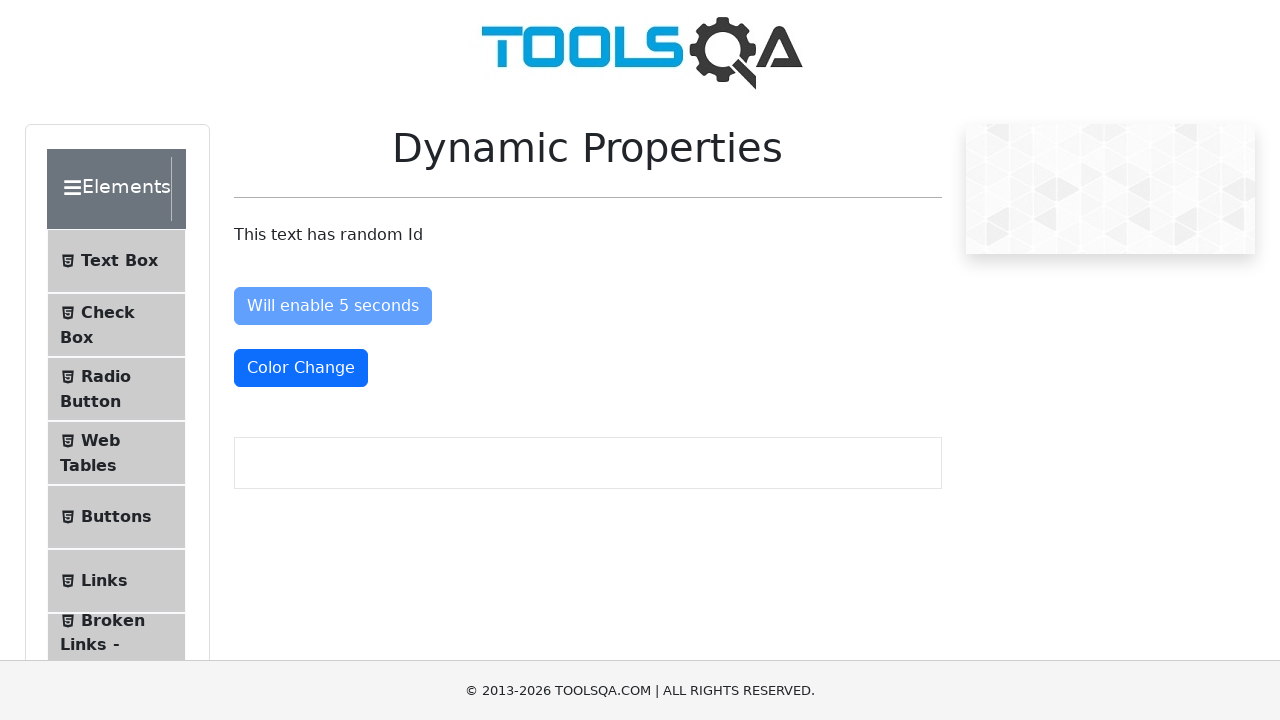

Captured button color before click: rgb(255, 255, 255)
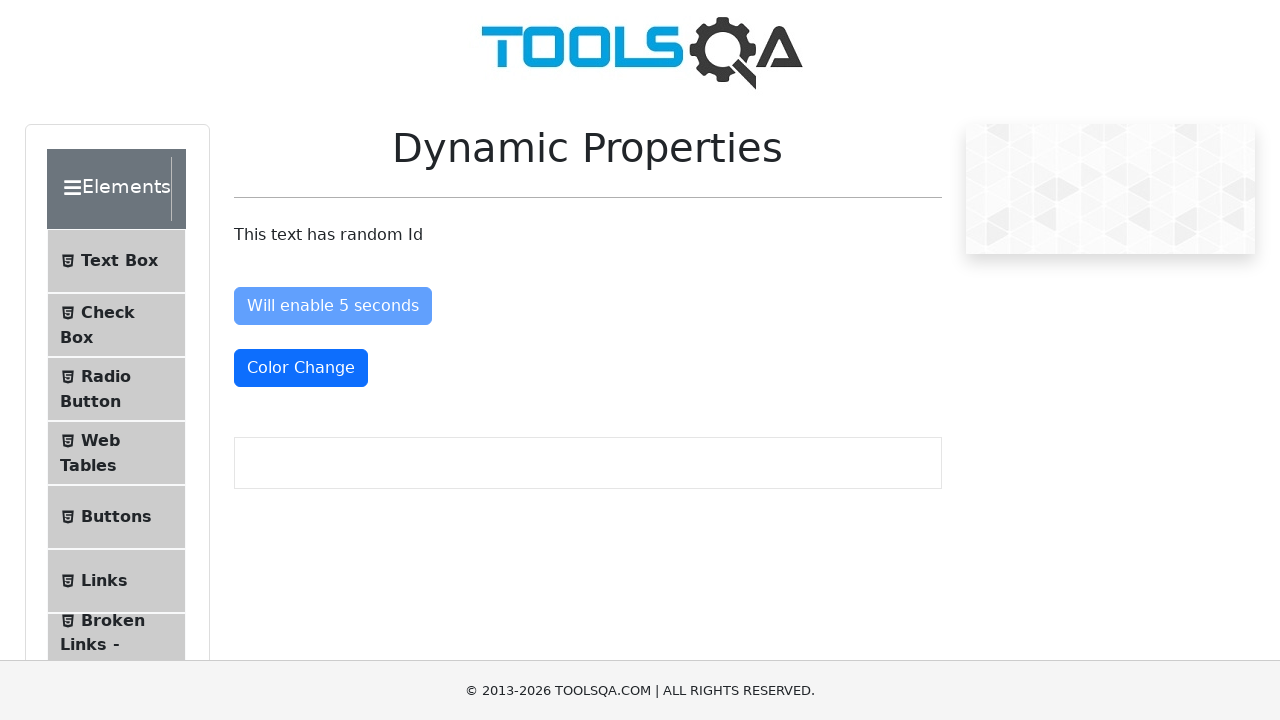

Clicked the color change button at (301, 368) on #colorChange
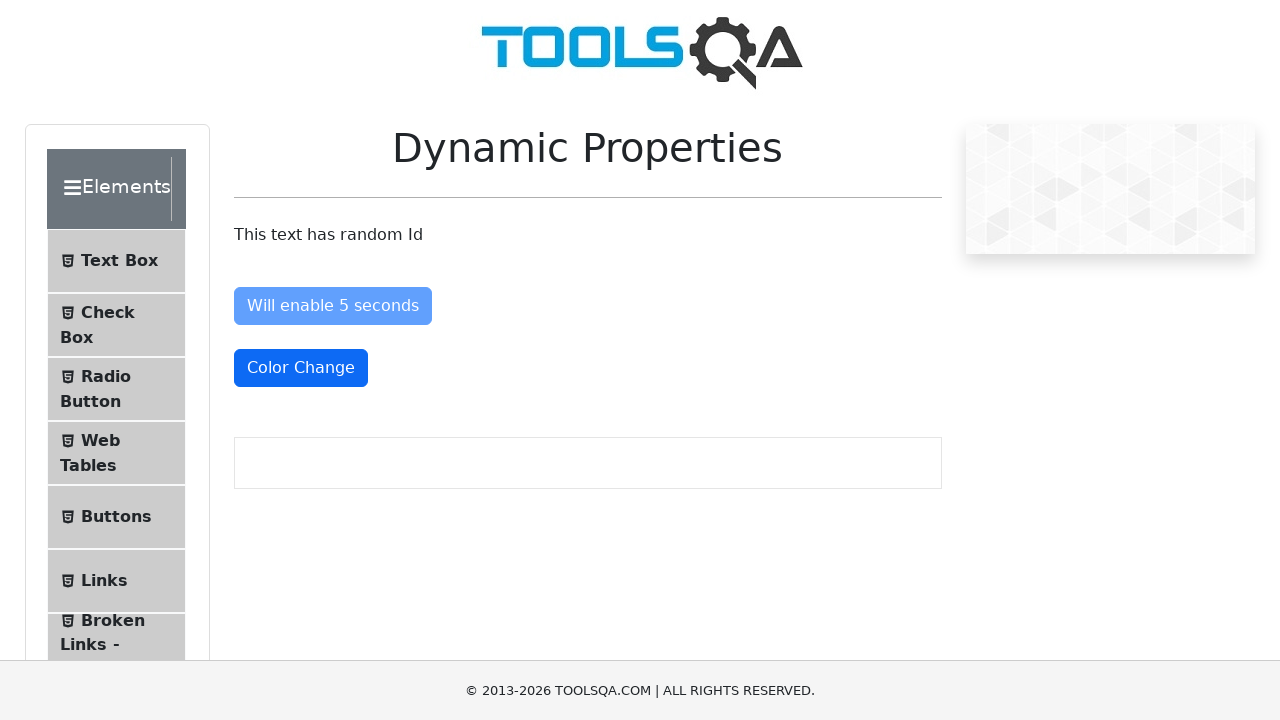

Waited 3 seconds for color change
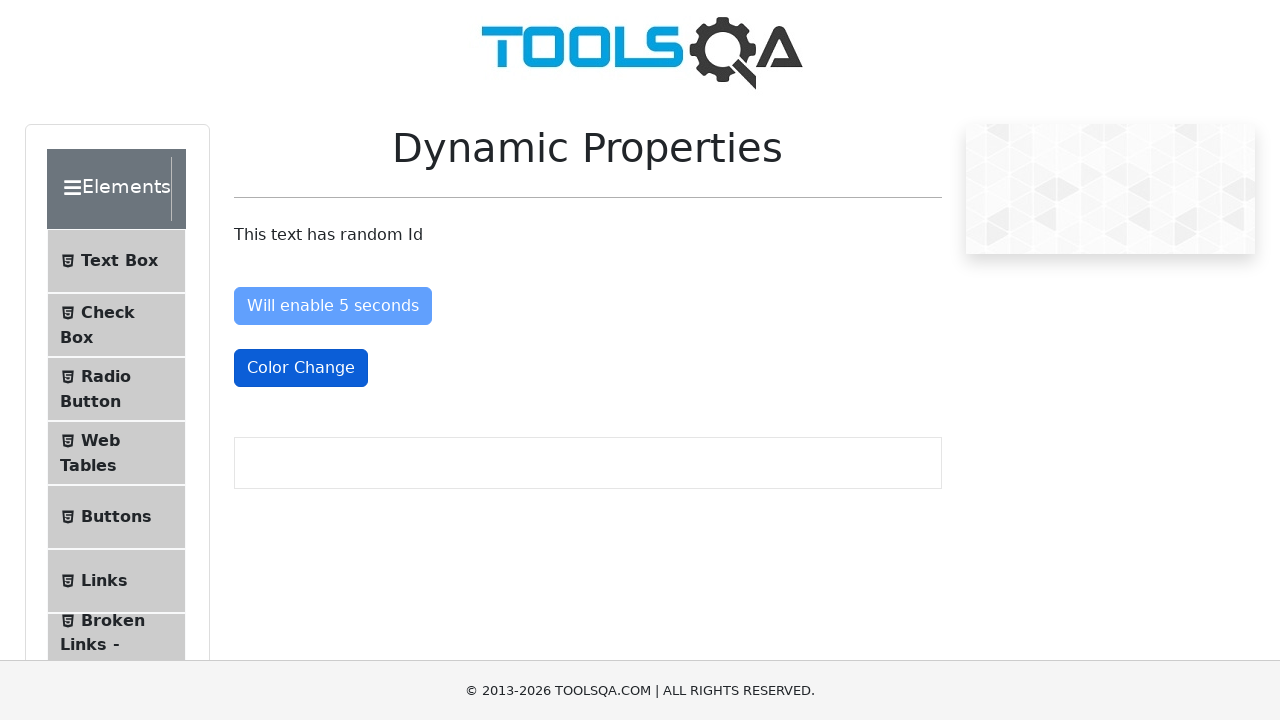

Captured button color after click: rgb(255, 255, 255)
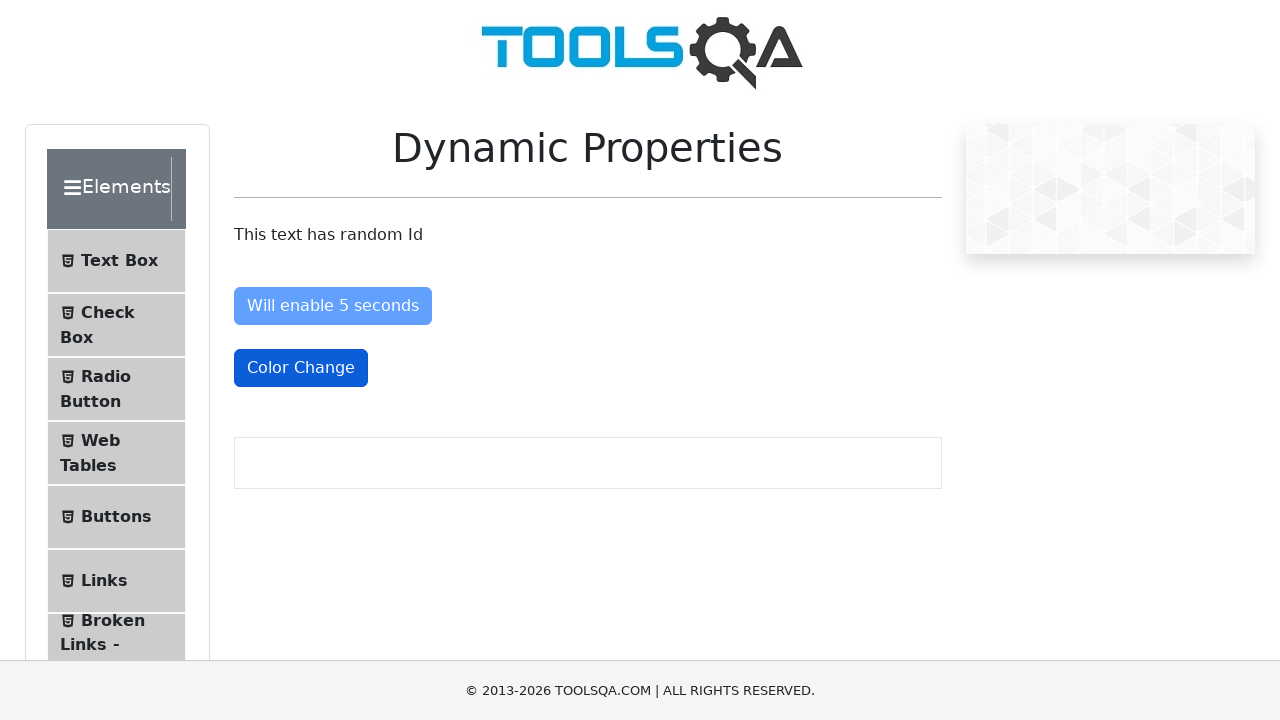

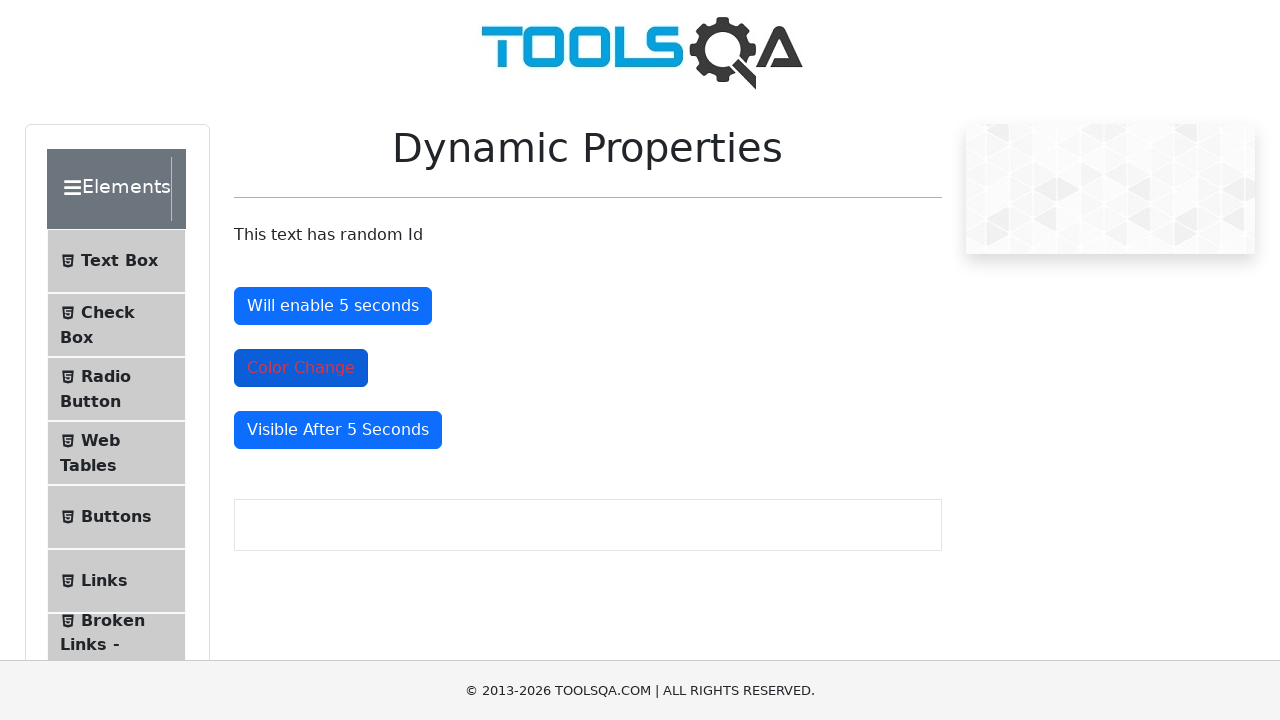